Navigates to YouTube and demonstrates window resizing by maximizing and then setting a specific window size

Starting URL: https://www.youtube.com/

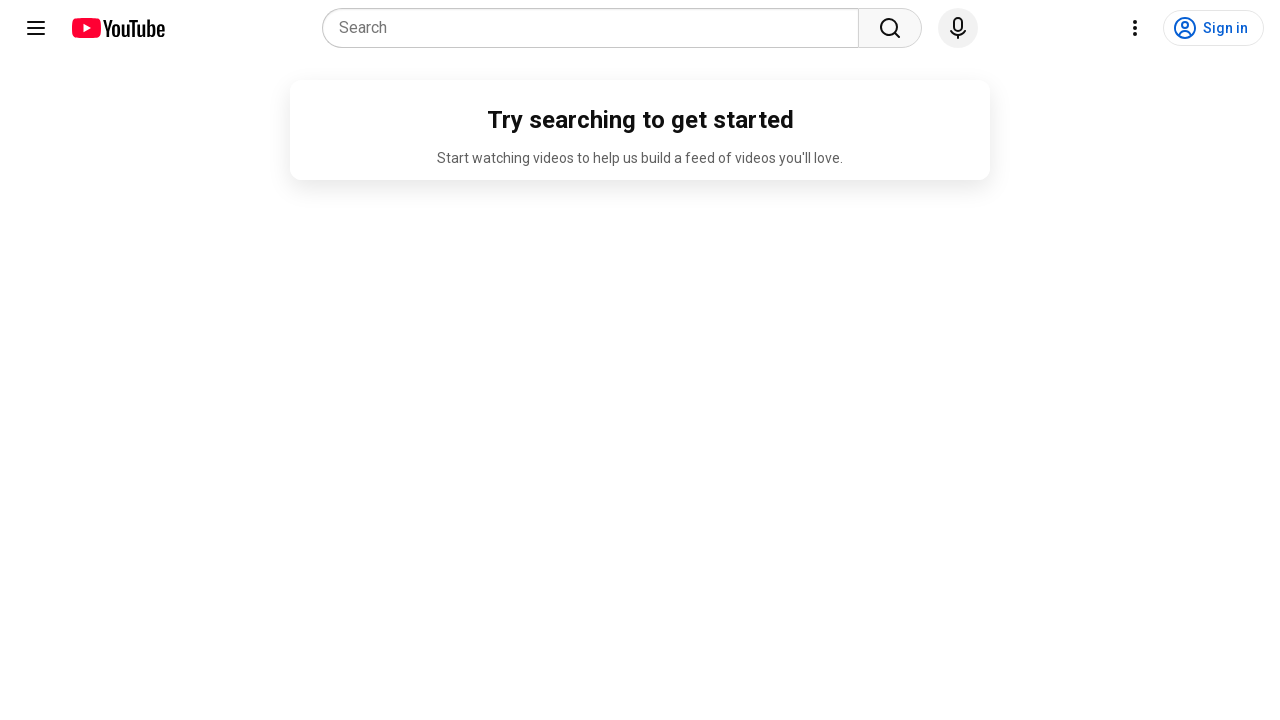

Navigated to YouTube
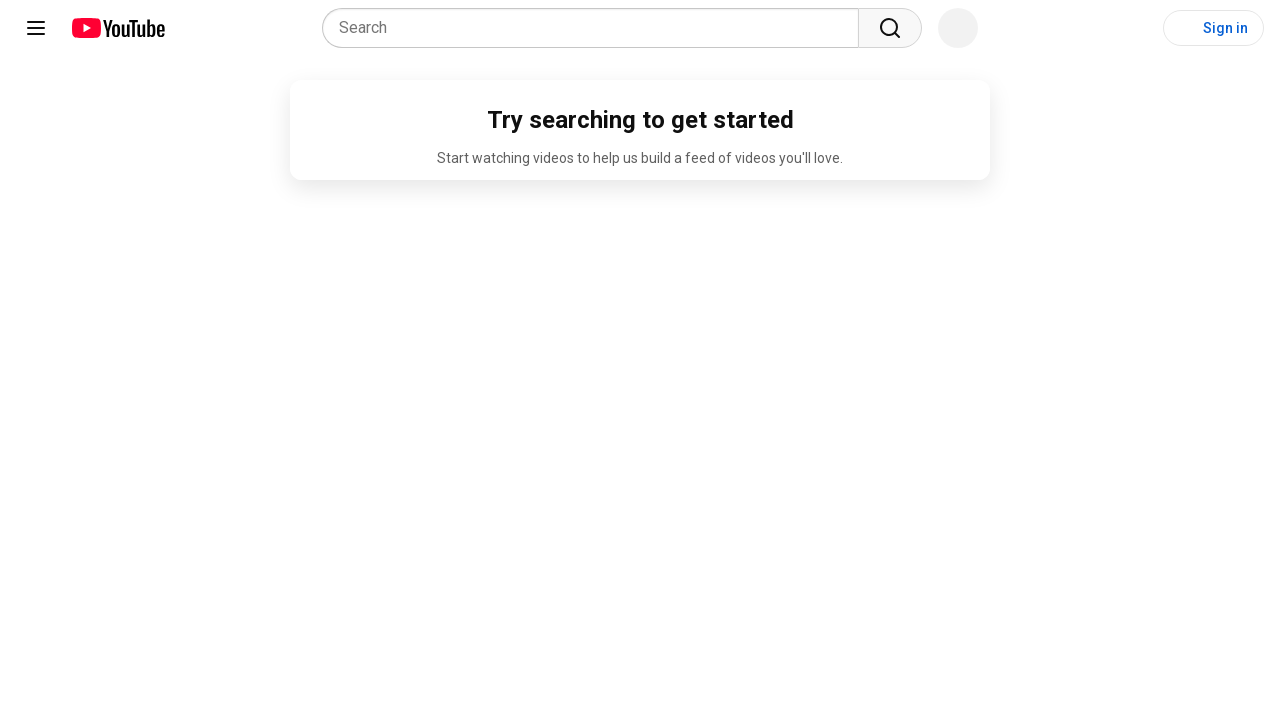

Maximized window to 1920x1080
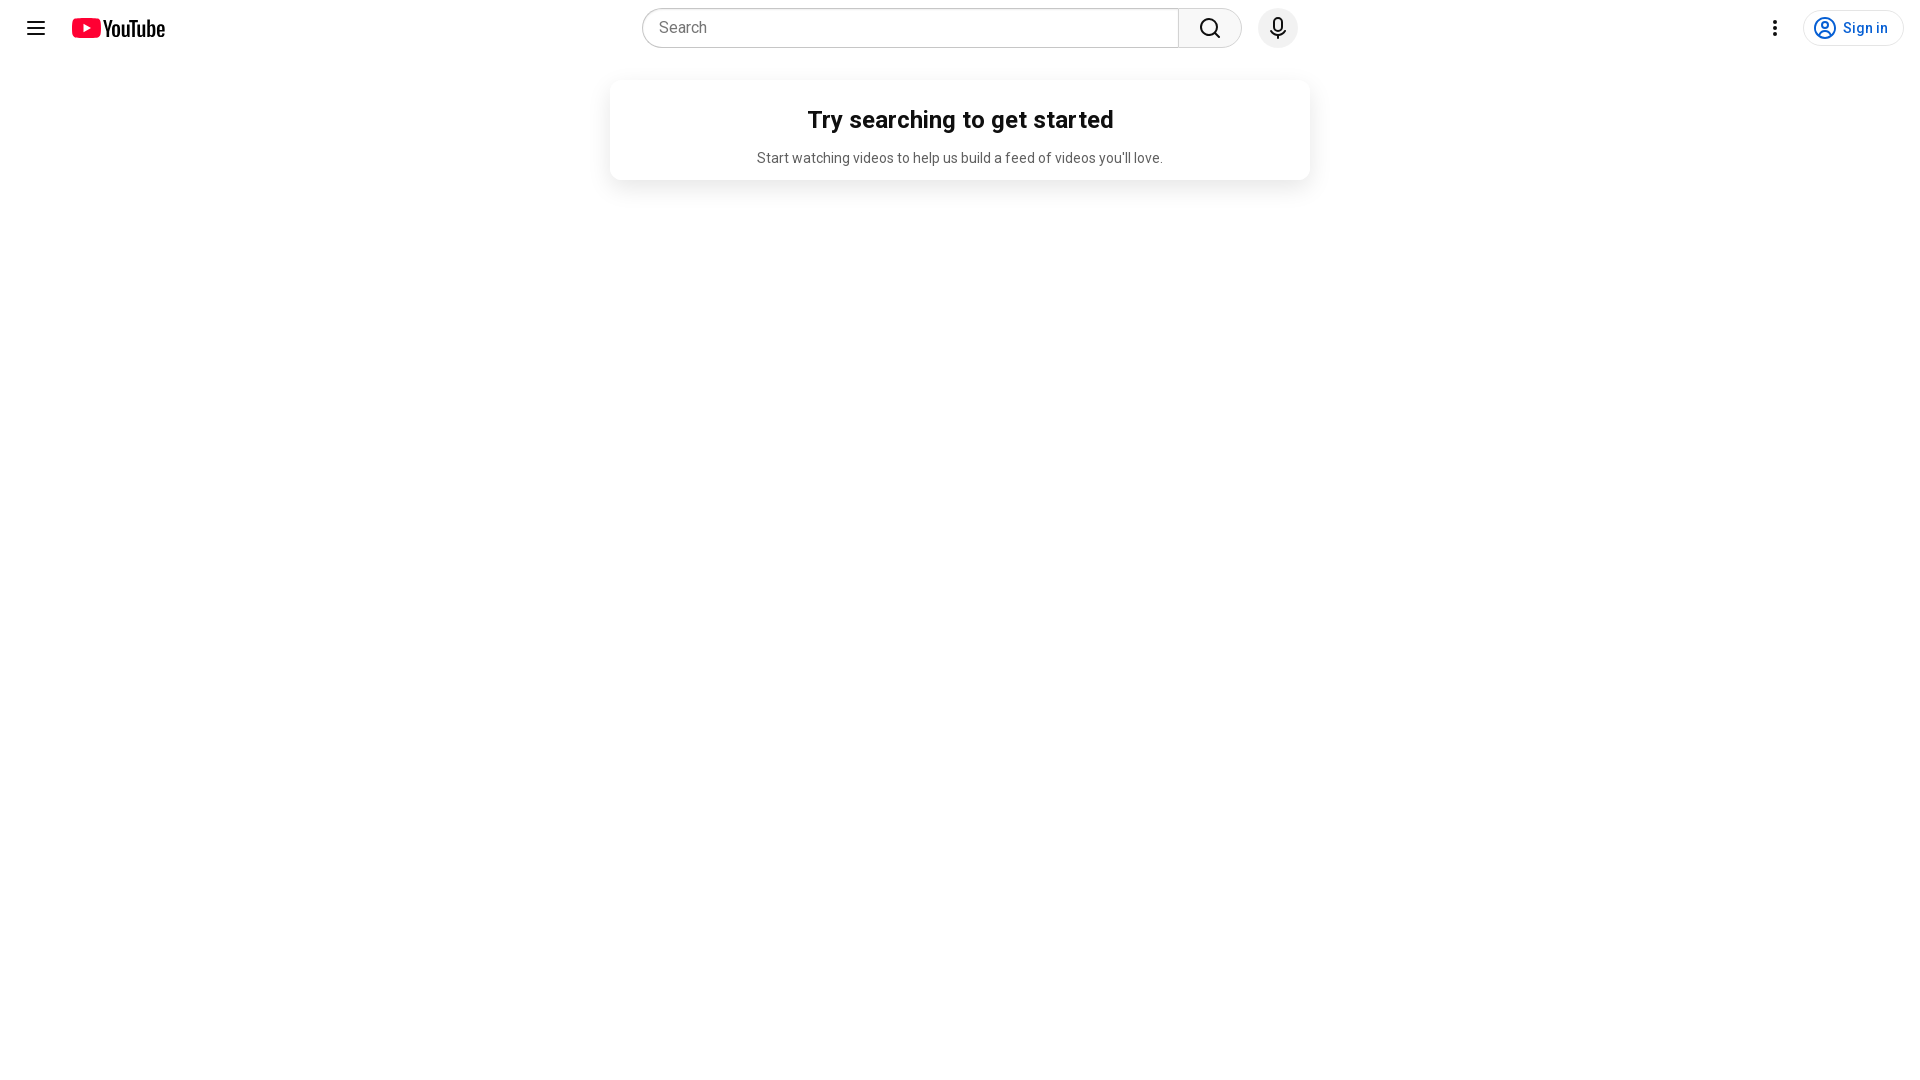

Set custom window size to 500x400
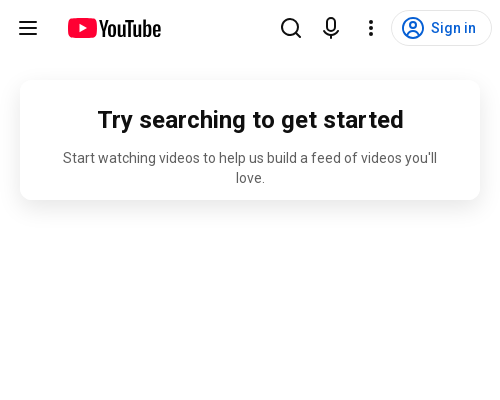

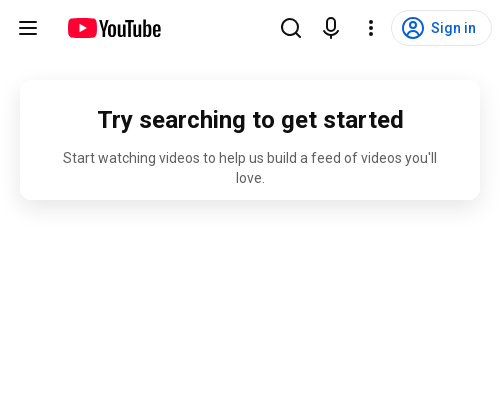